Navigates to Aladin book search results page for Korean cooking certification books and verifies that search results are loaded and displayed correctly.

Starting URL: https://www.aladin.co.kr/search/wsearchresult.aspx?SearchTarget=All&SearchWord=%ED%95%9C%EC%8B%9D%EC%A1%B0%EB%A6%AC%EA%B8%B0%EB%8A%A5%EC%82%AC

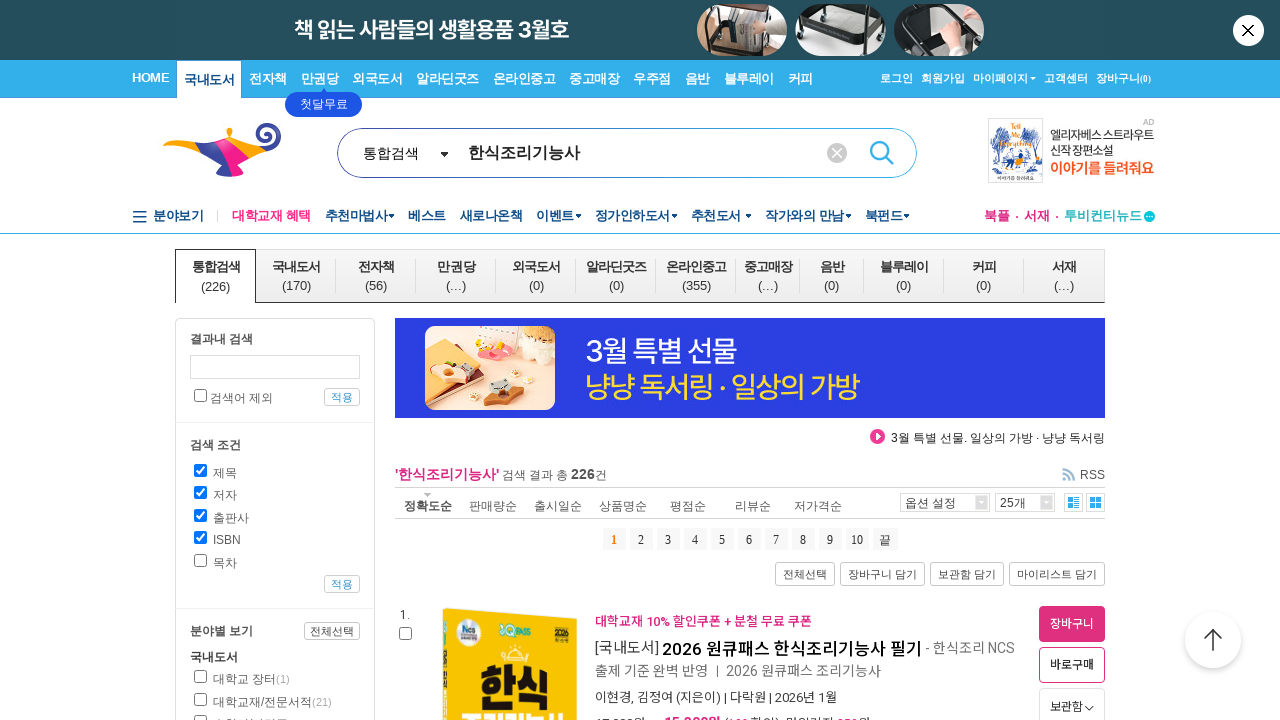

Search results container loaded
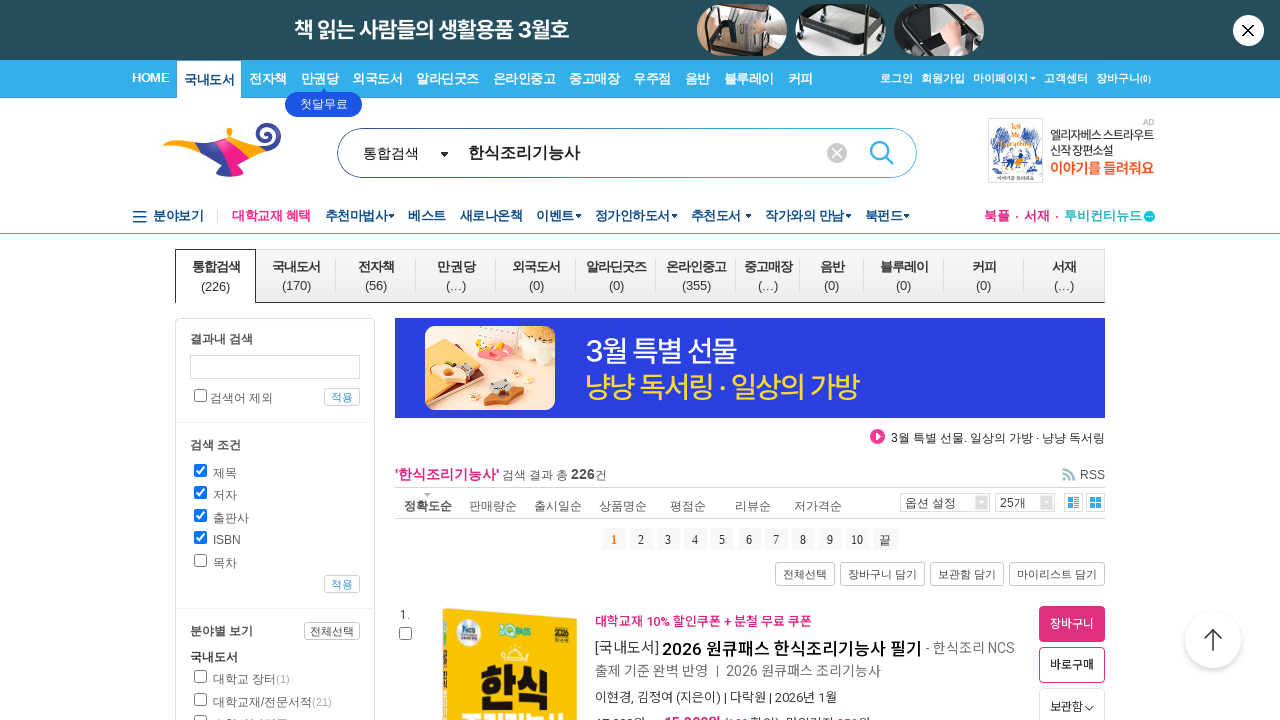

Book items displayed in search results
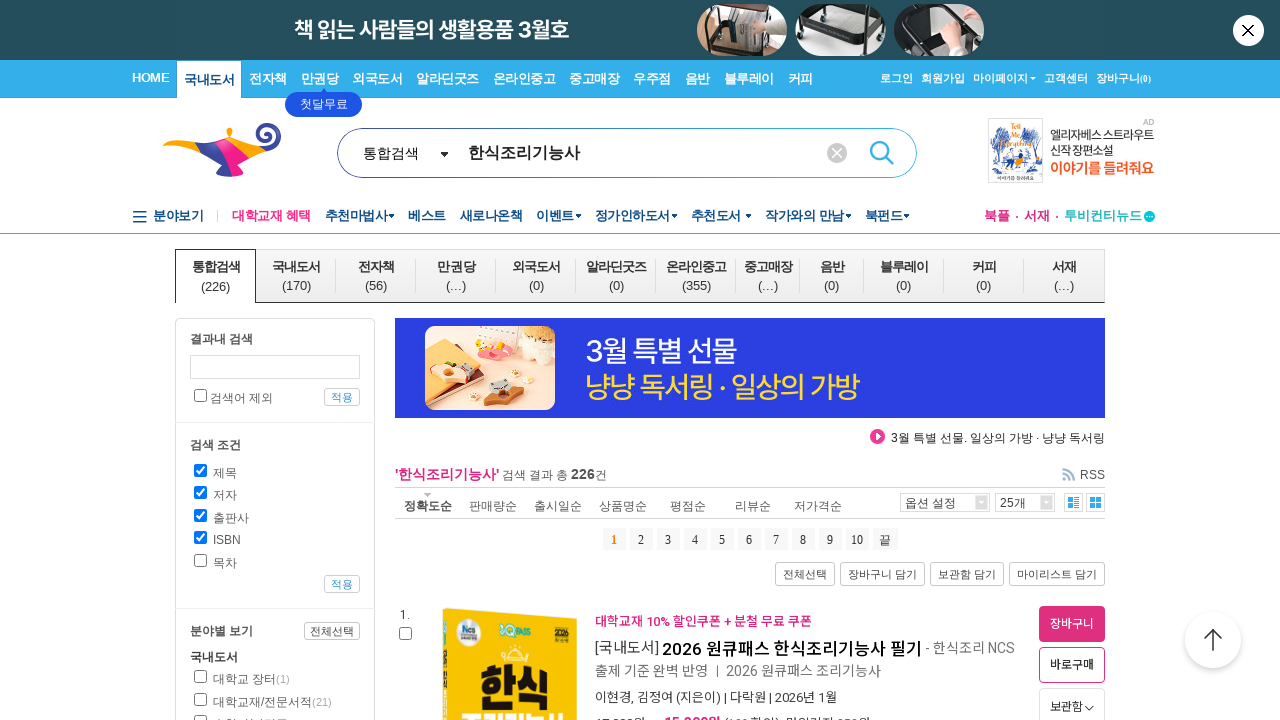

Book title elements verified
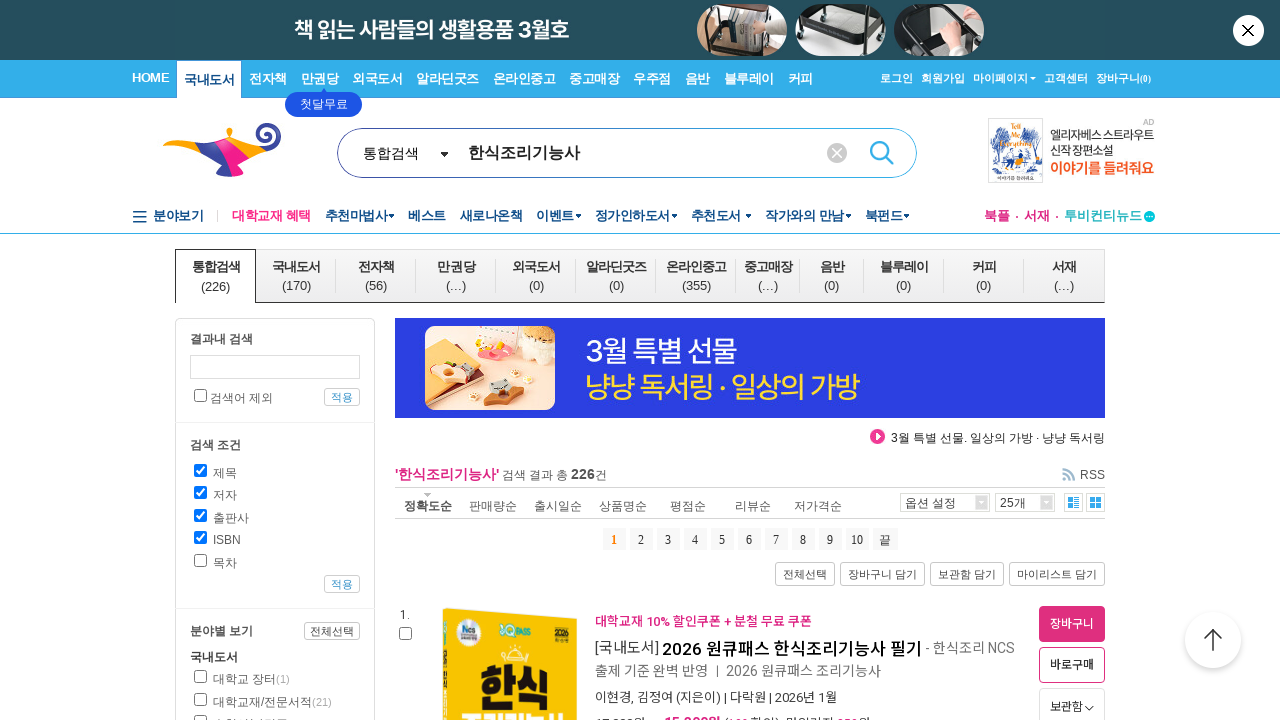

Book price elements verified
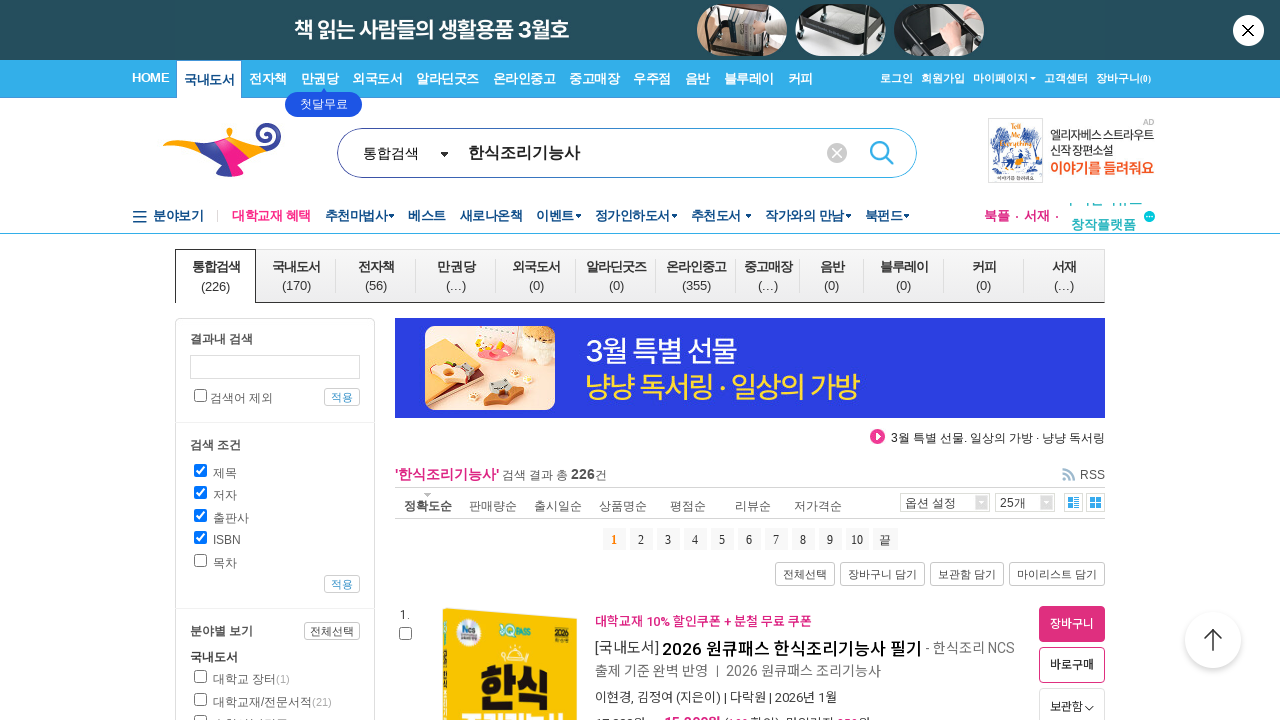

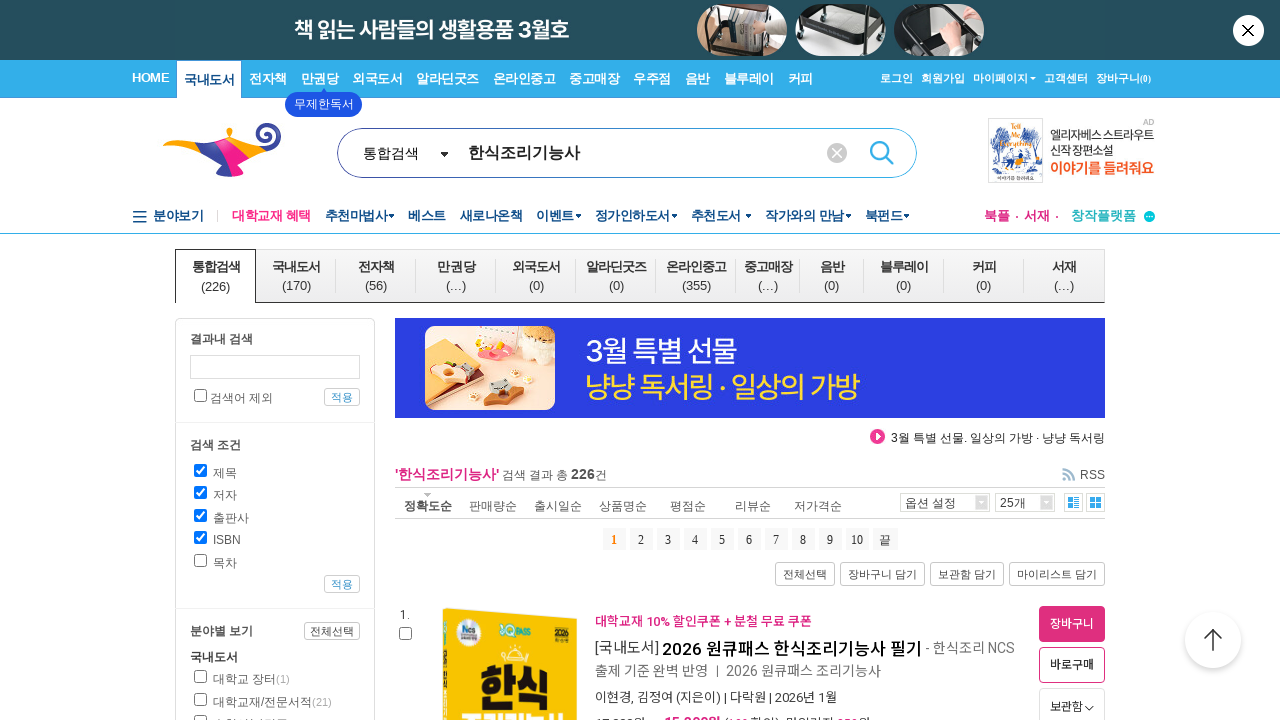